Tests password generator with both master password and site name empty to verify default behavior

Starting URL: http://angel.net/~nic/passwd.sha1.1a.html

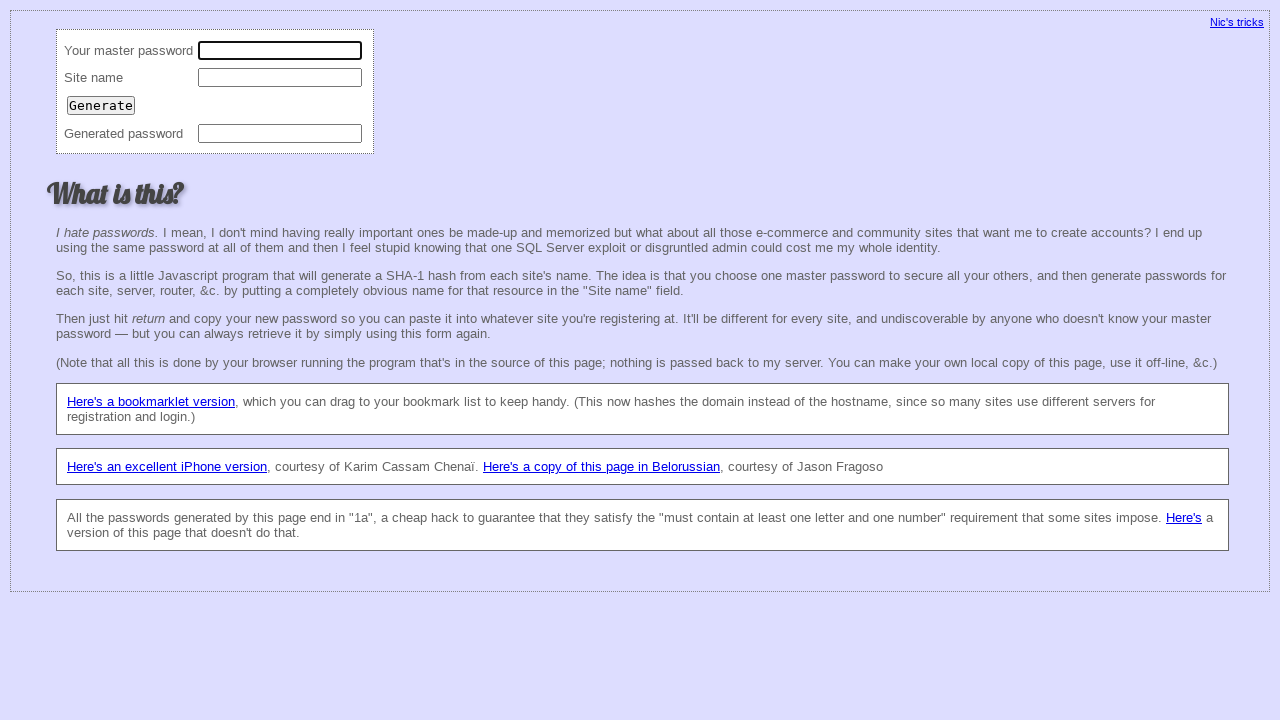

Left master password field empty on input[name='master']
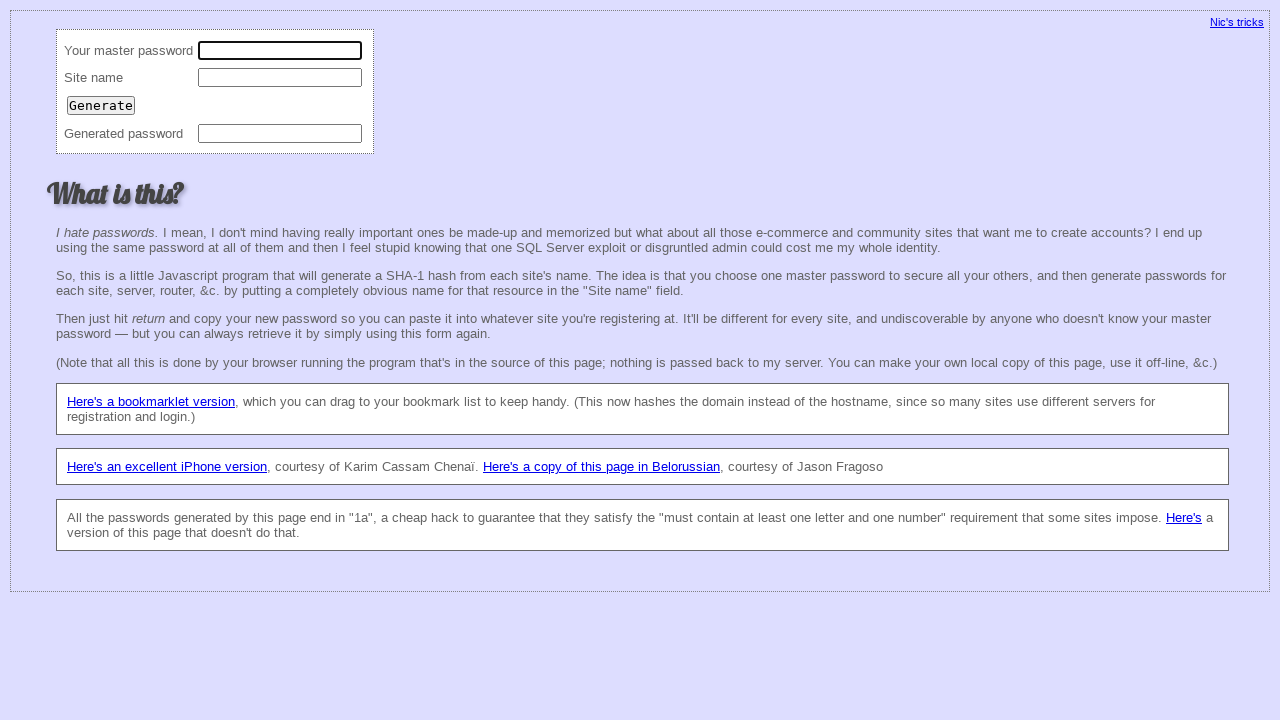

Left site name field empty on input[name='site']
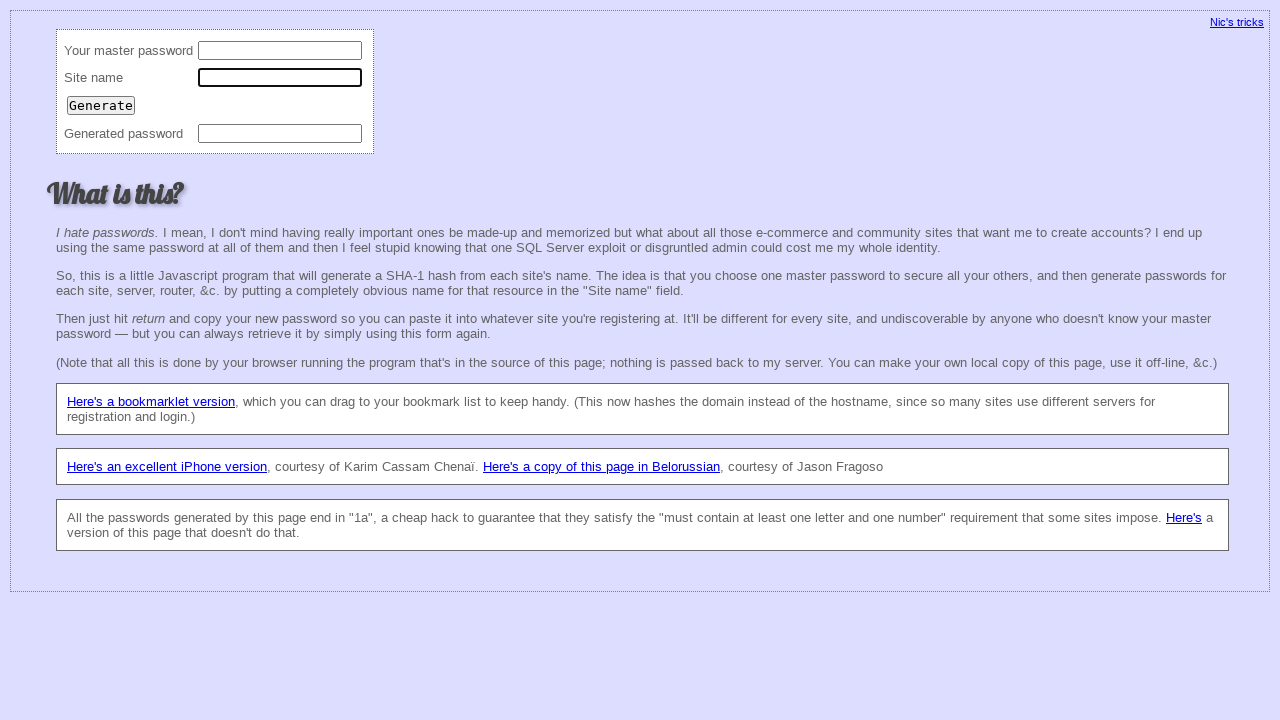

Pressed Enter to generate password with empty master password and site name on input[name='site']
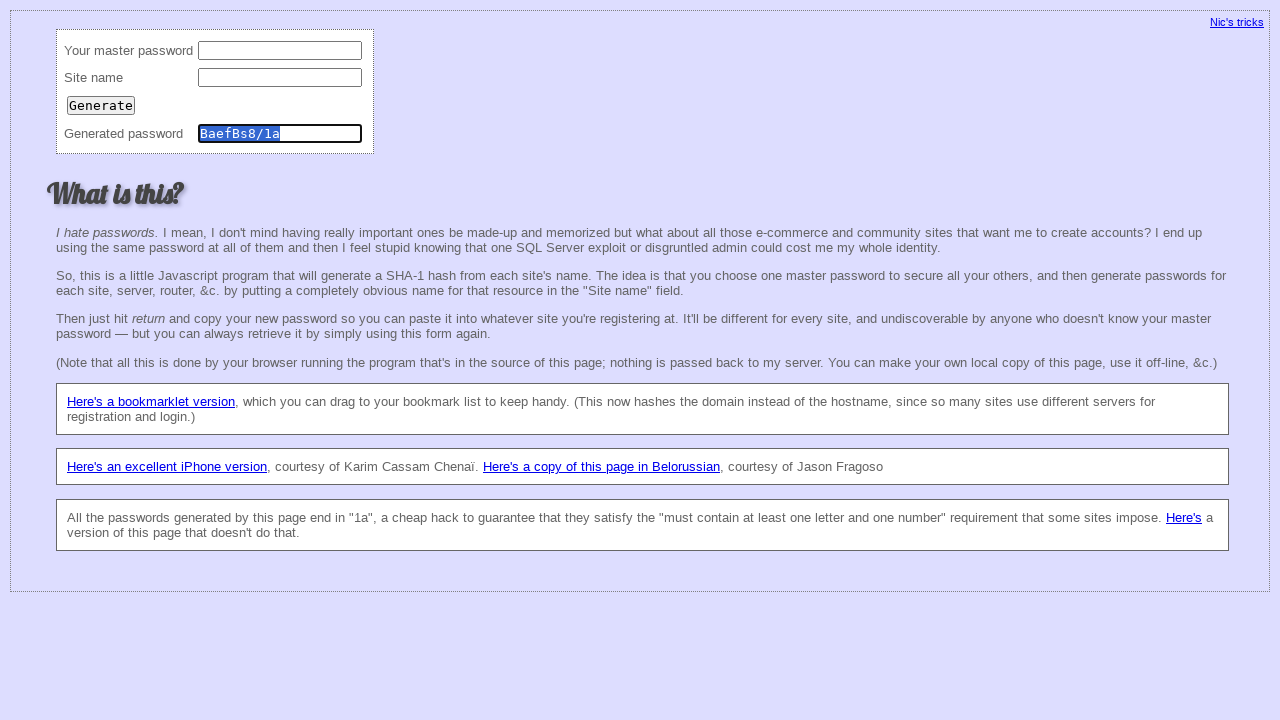

Password generated successfully with default behavior
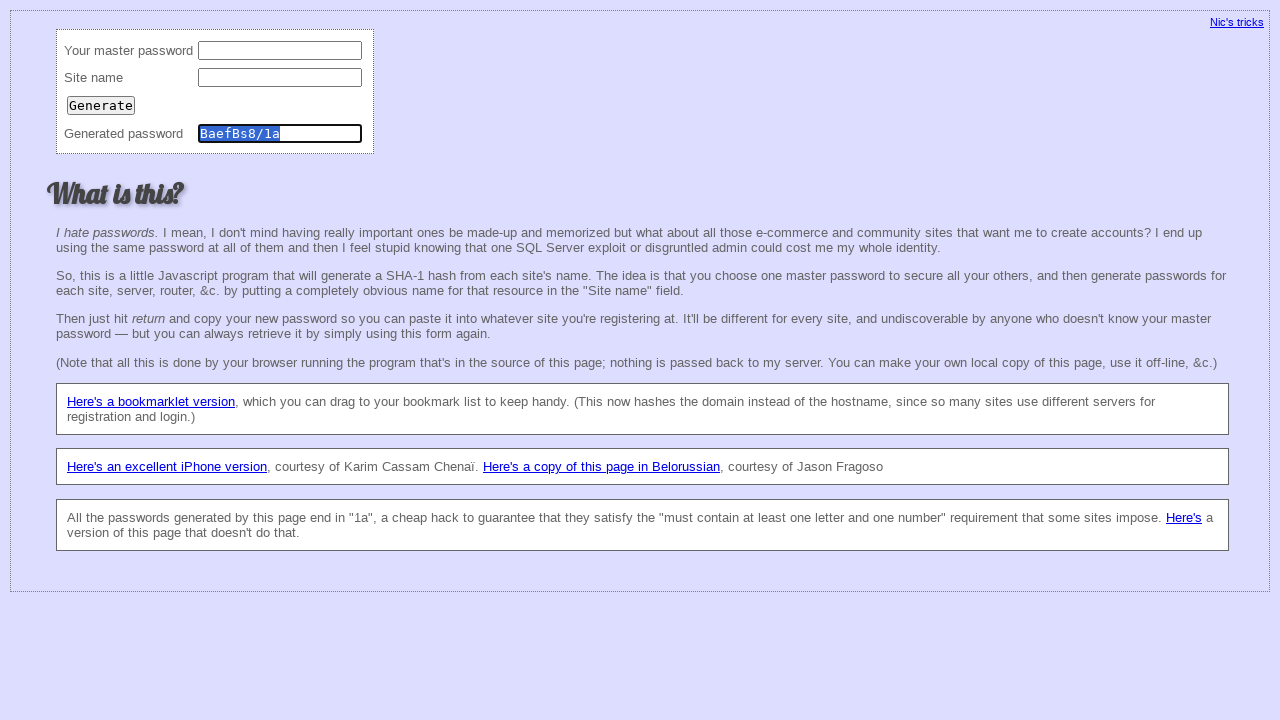

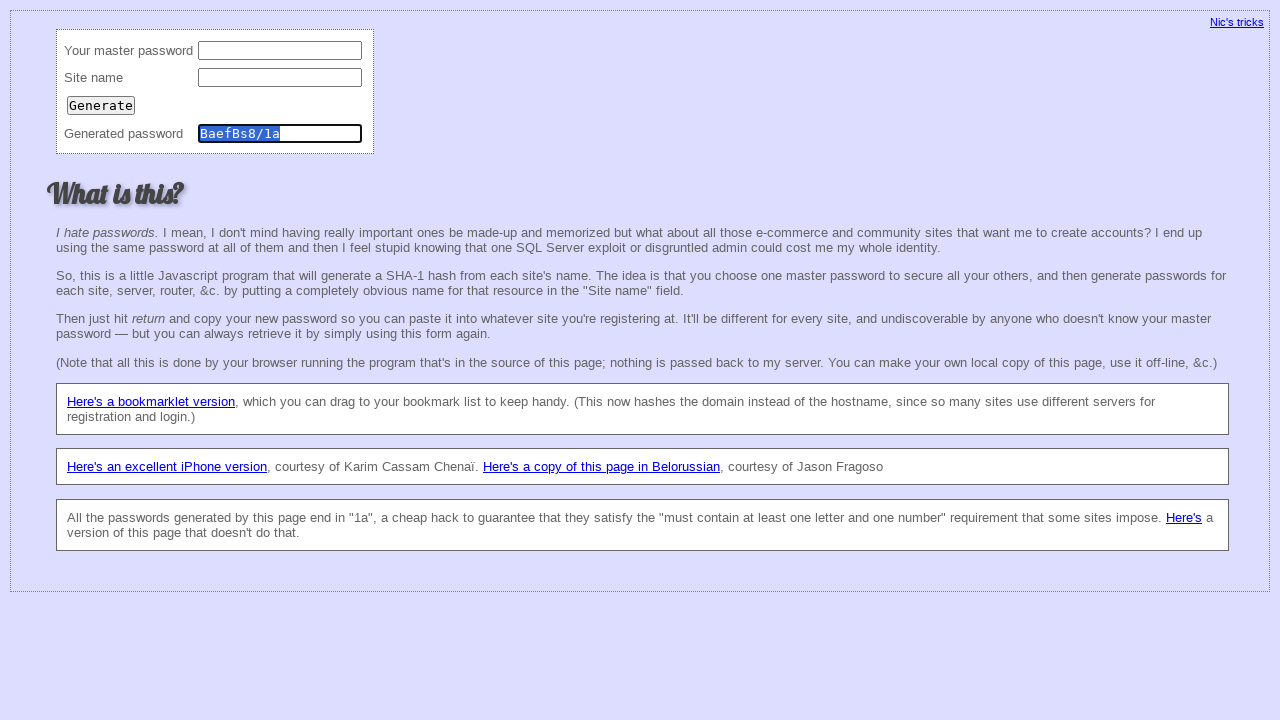